Tests dynamic table interaction by navigating to a demo table page and finding the last name of an employee with a specific first name

Starting URL: http://automationbykrishna.com/

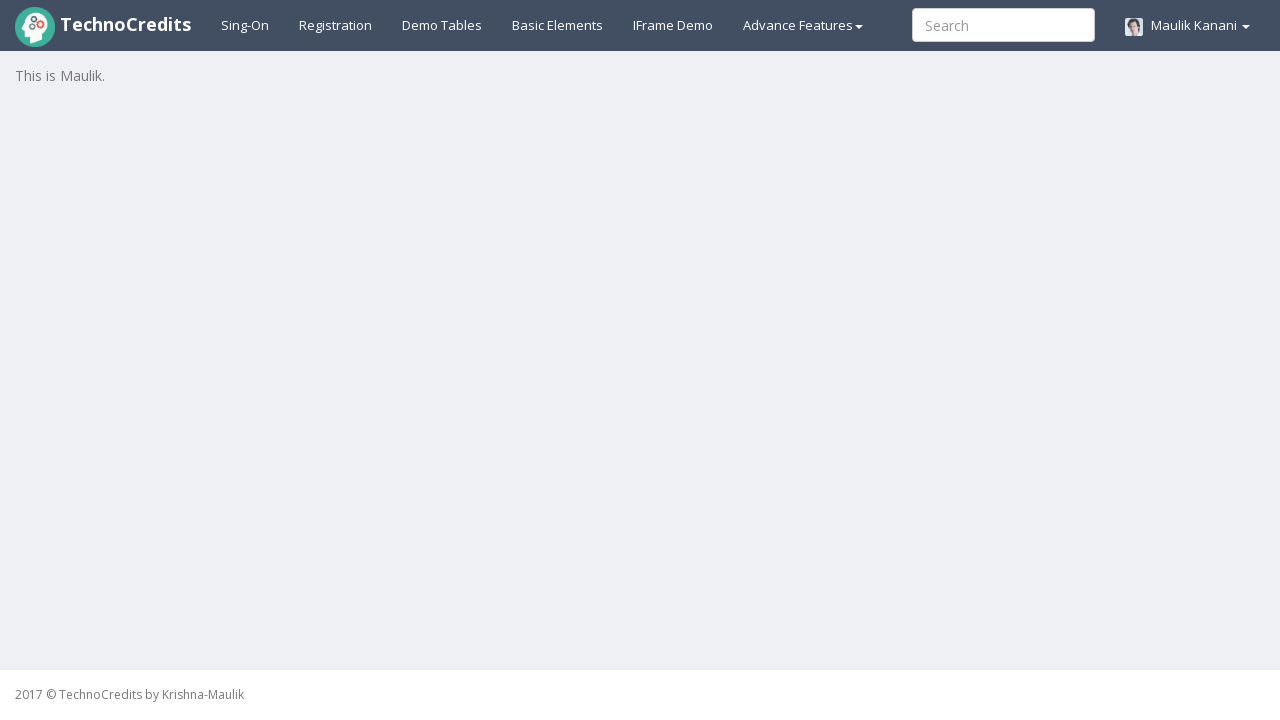

Clicked on demo table link at (442, 25) on a#demotable
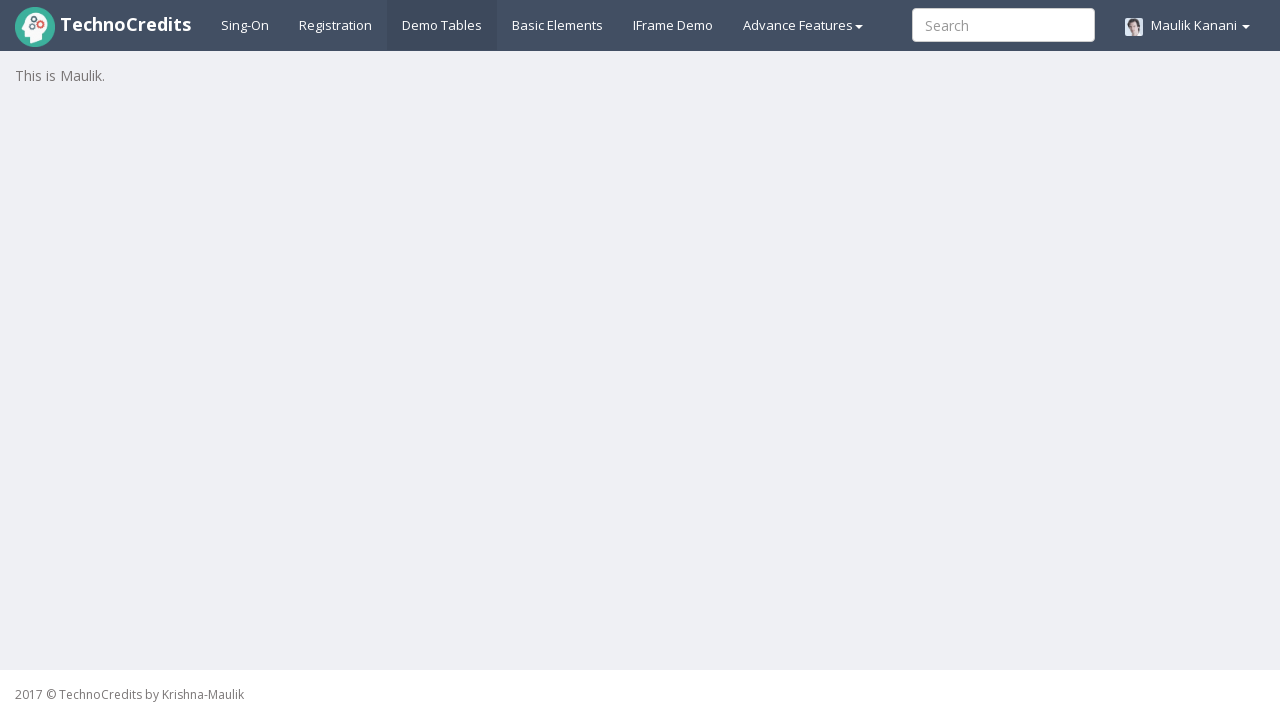

Table #table1 is now visible
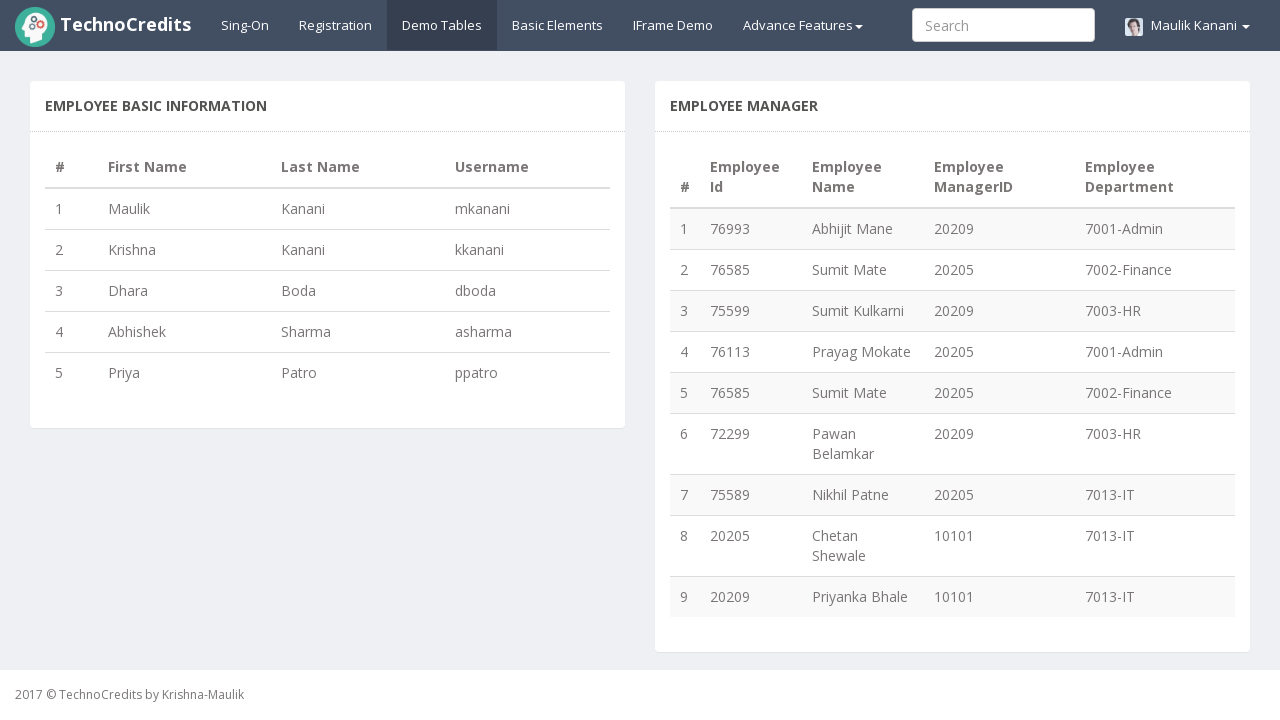

Retrieved all column headers from table
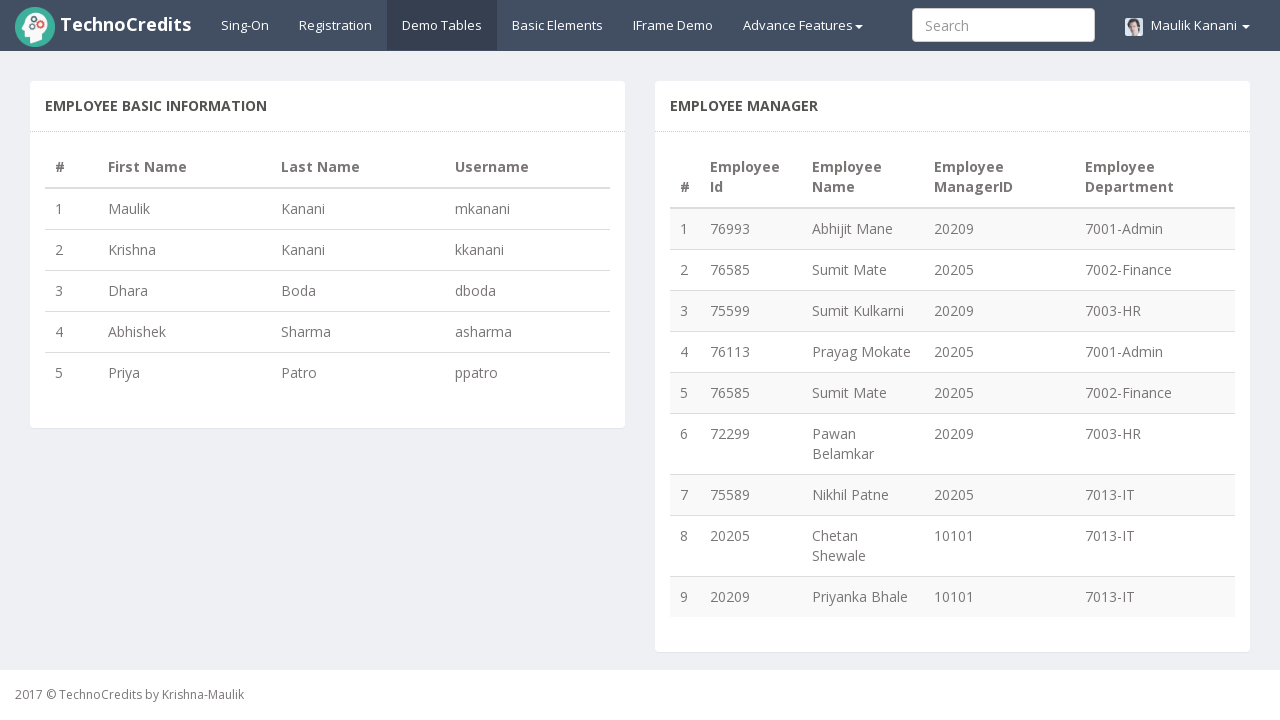

Found 'Last Name' column at index 3
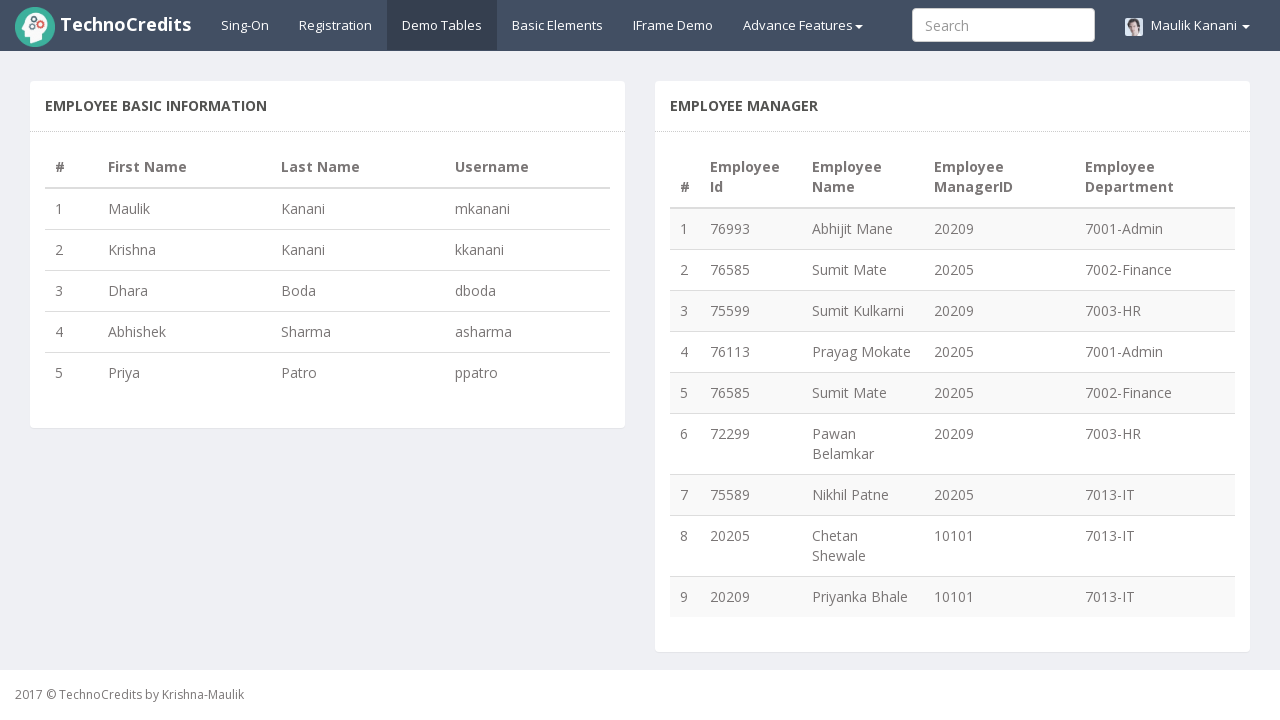

Located row with first name 'Abhishek' using XPath selector
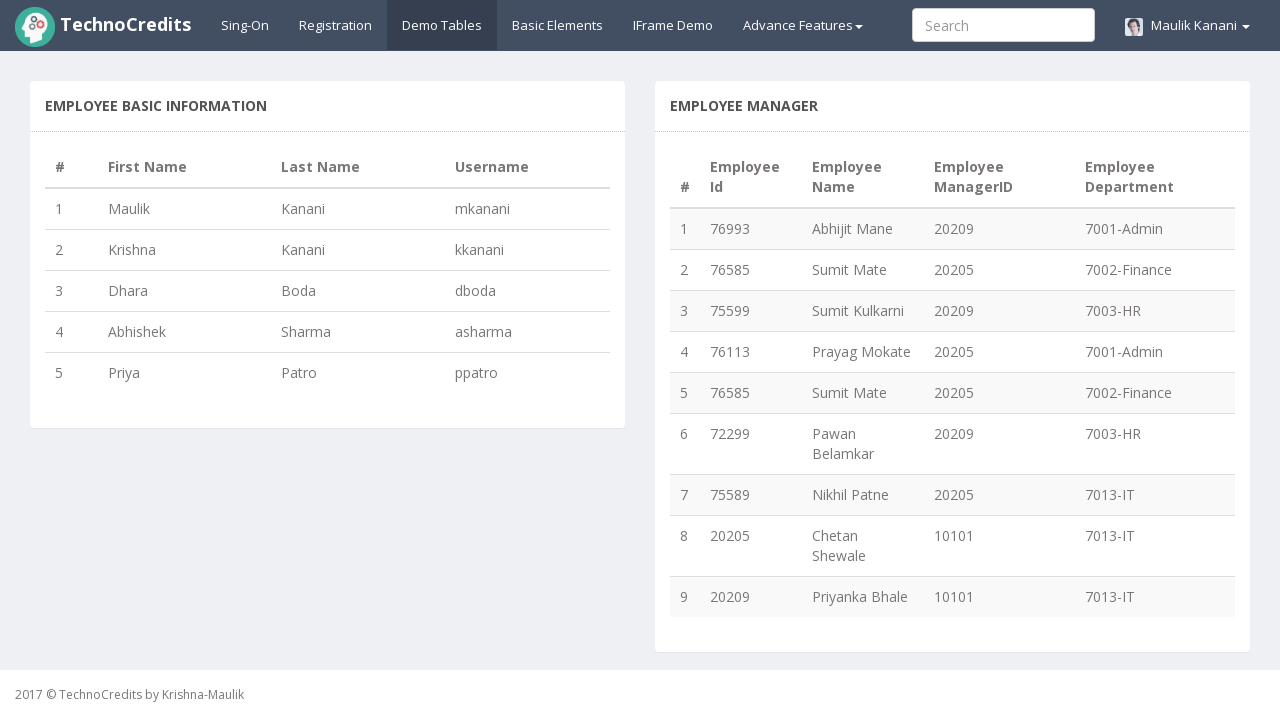

Retrieved last name 'Sharma' for employee Abhishek
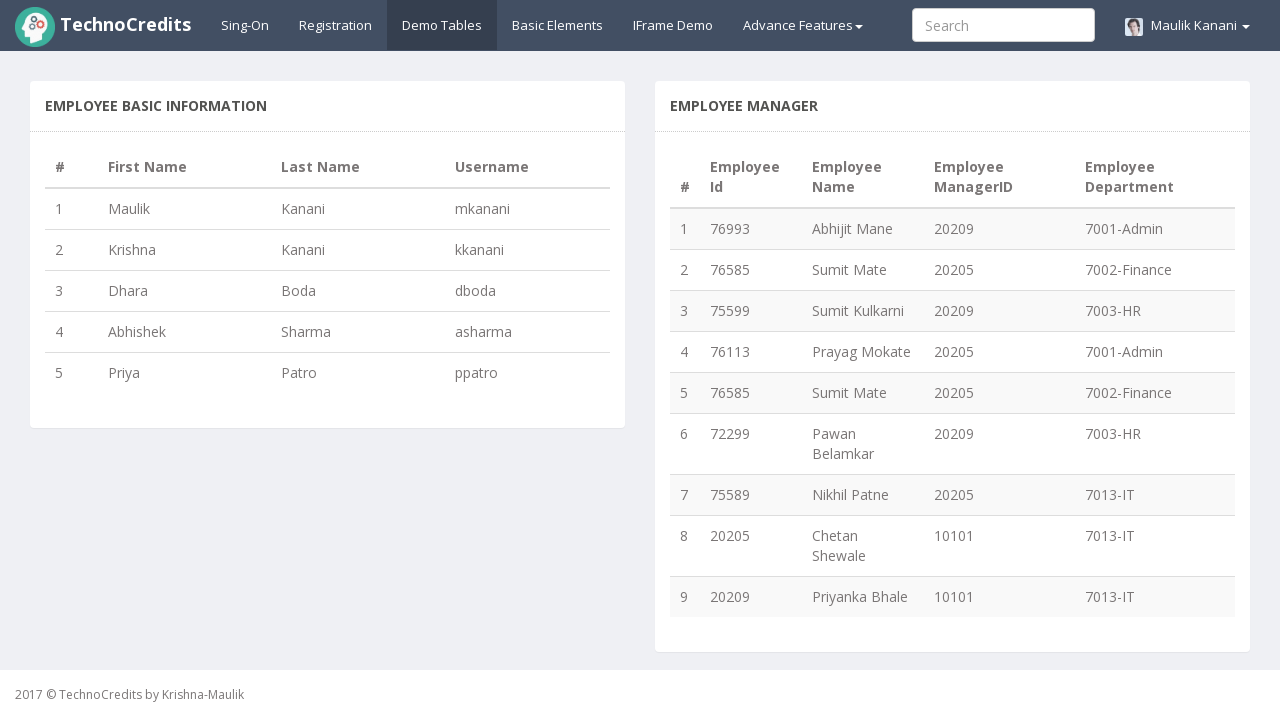

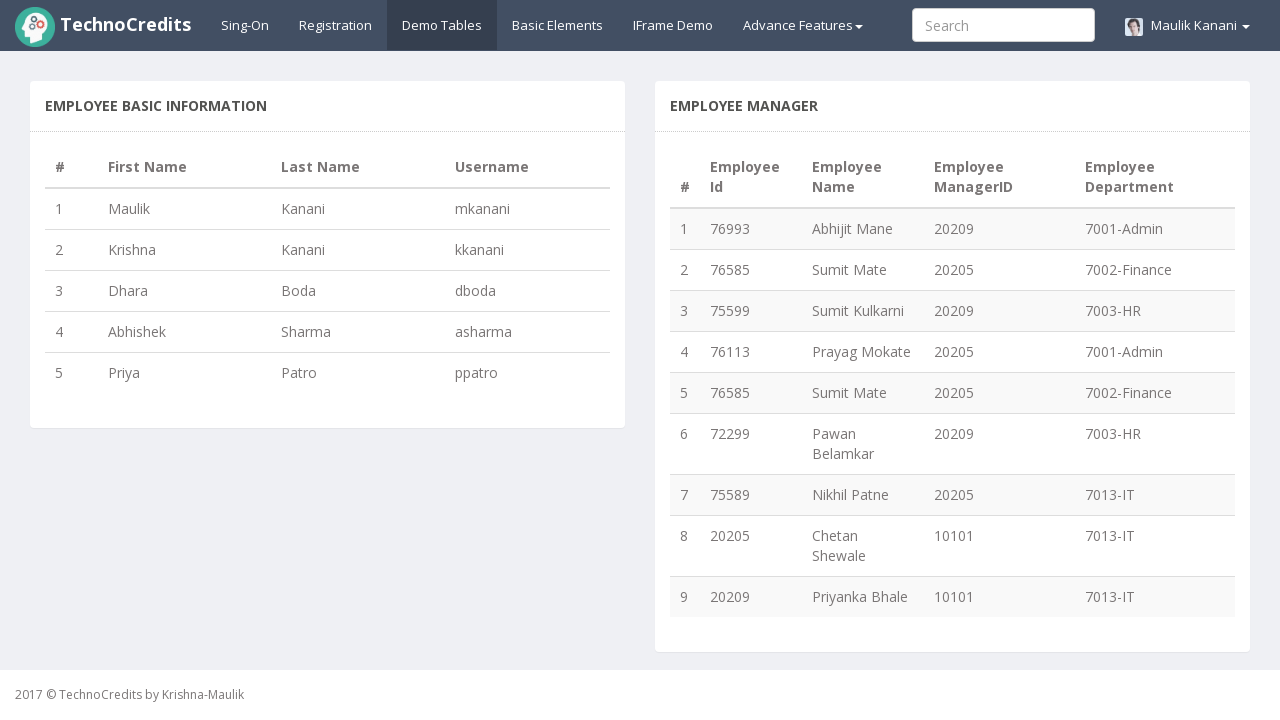